Tests navigation through footer links by opening each link in the first column of the footer section in new tabs and verifying they open successfully

Starting URL: http://qaclickacademy.com/practice.php

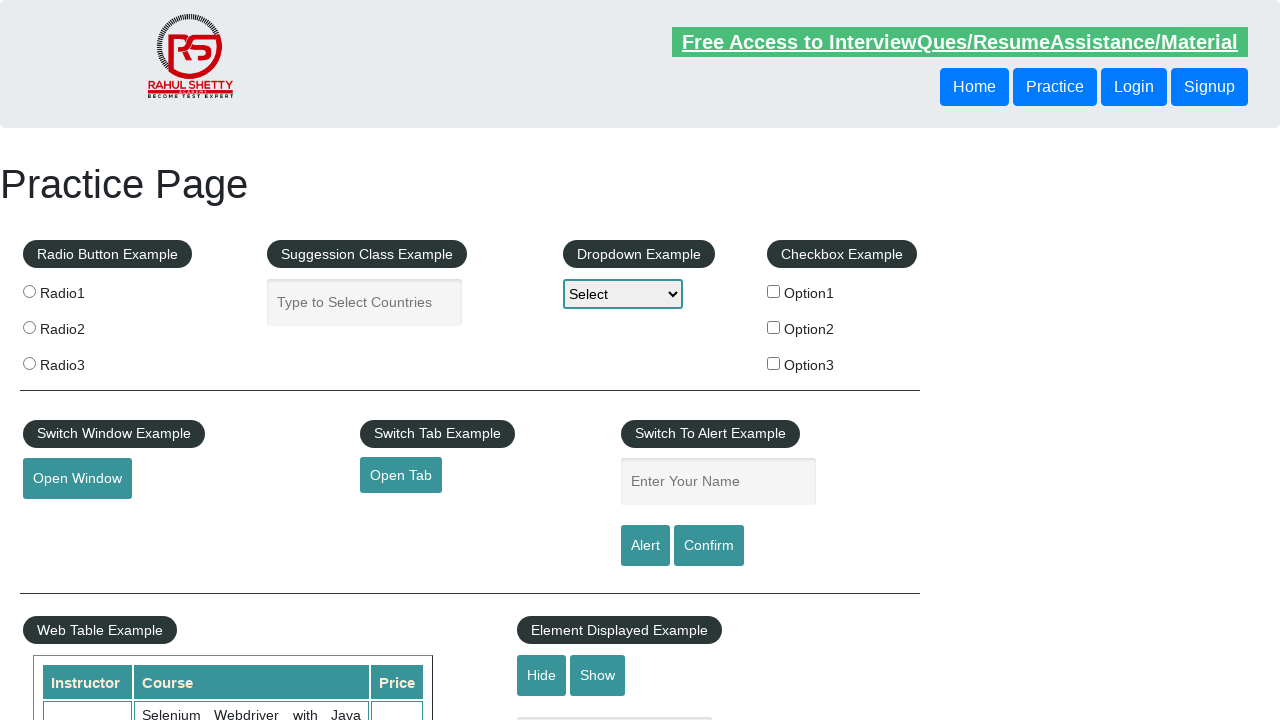

Counted total links on page: 27
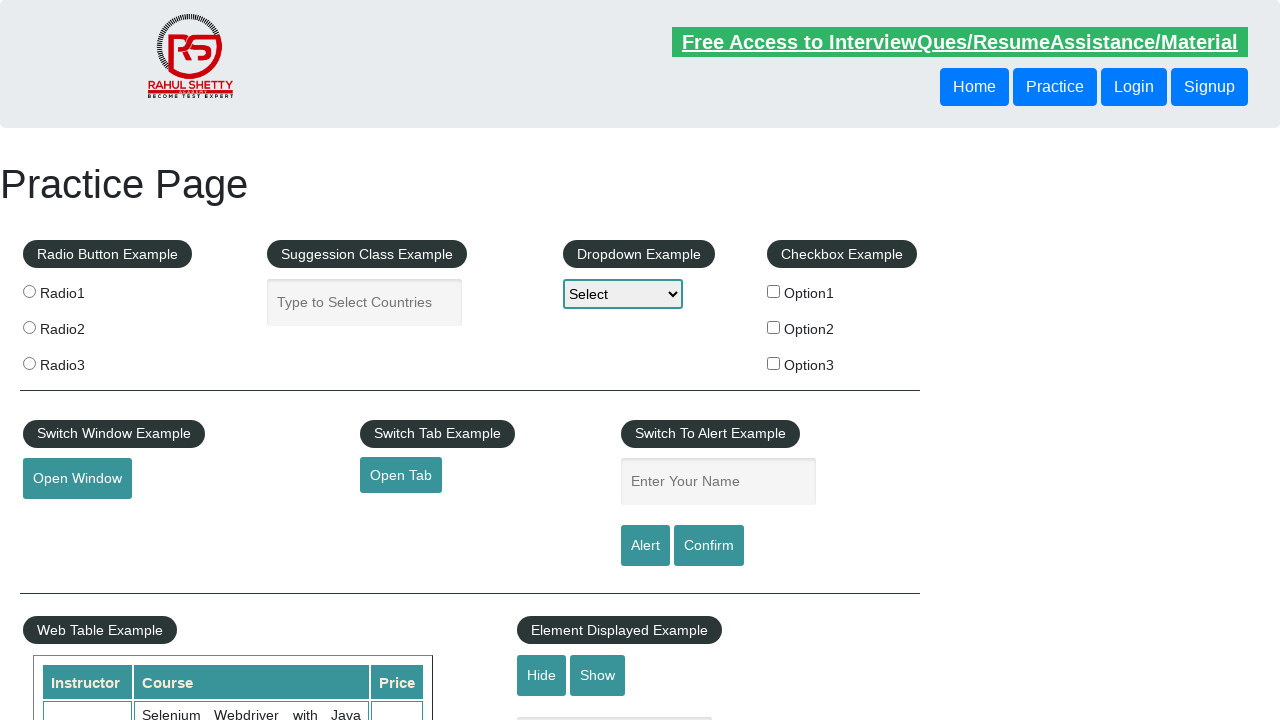

Located footer section with ID 'gf-BIG'
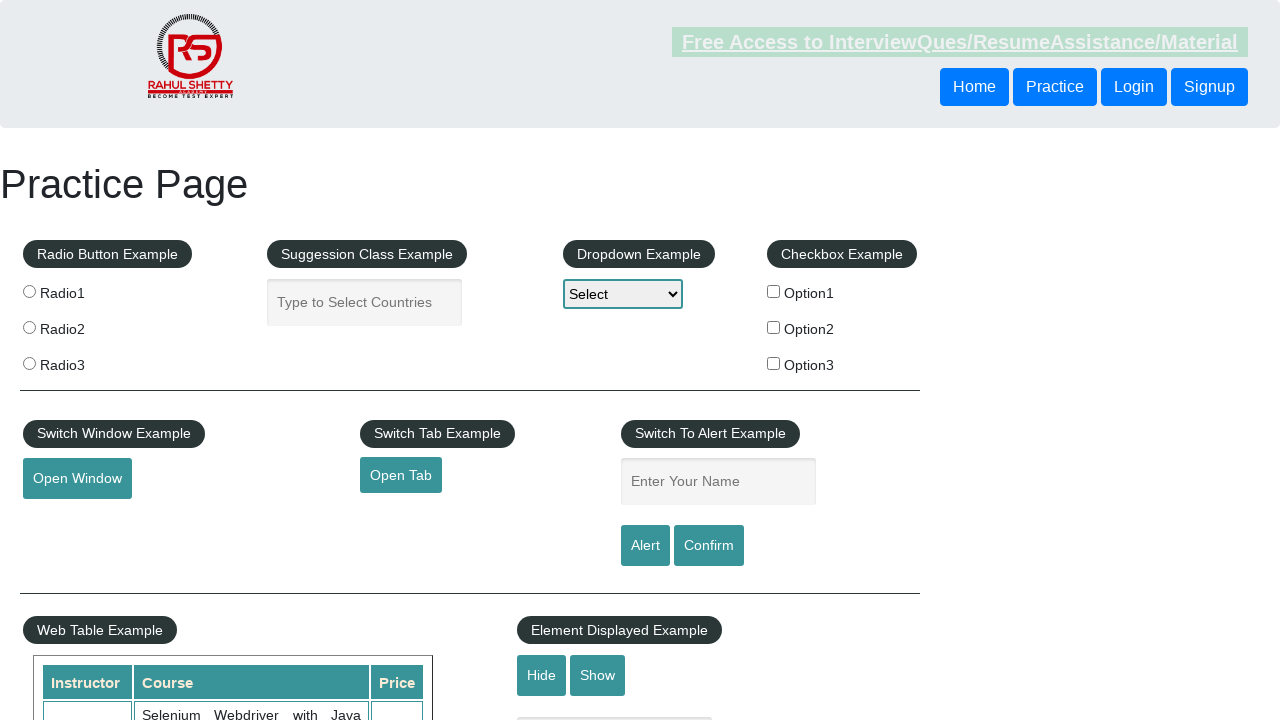

Counted links in footer: 20
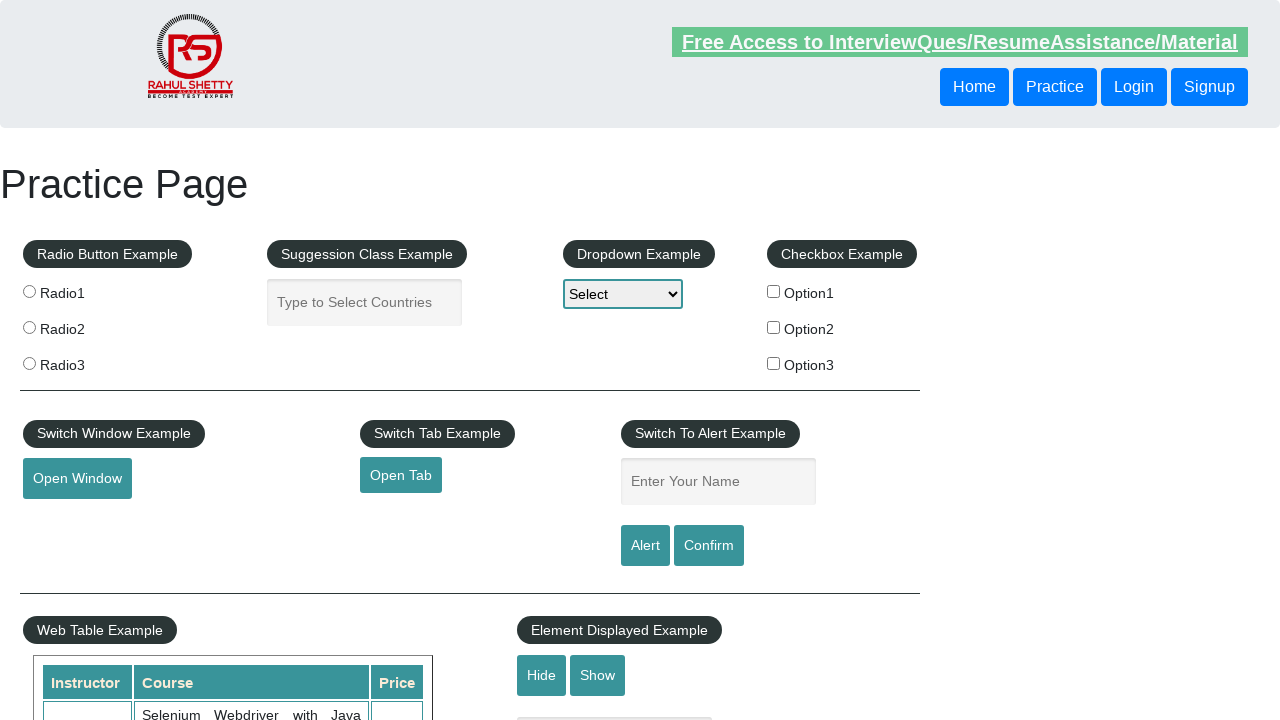

Located first column in footer table
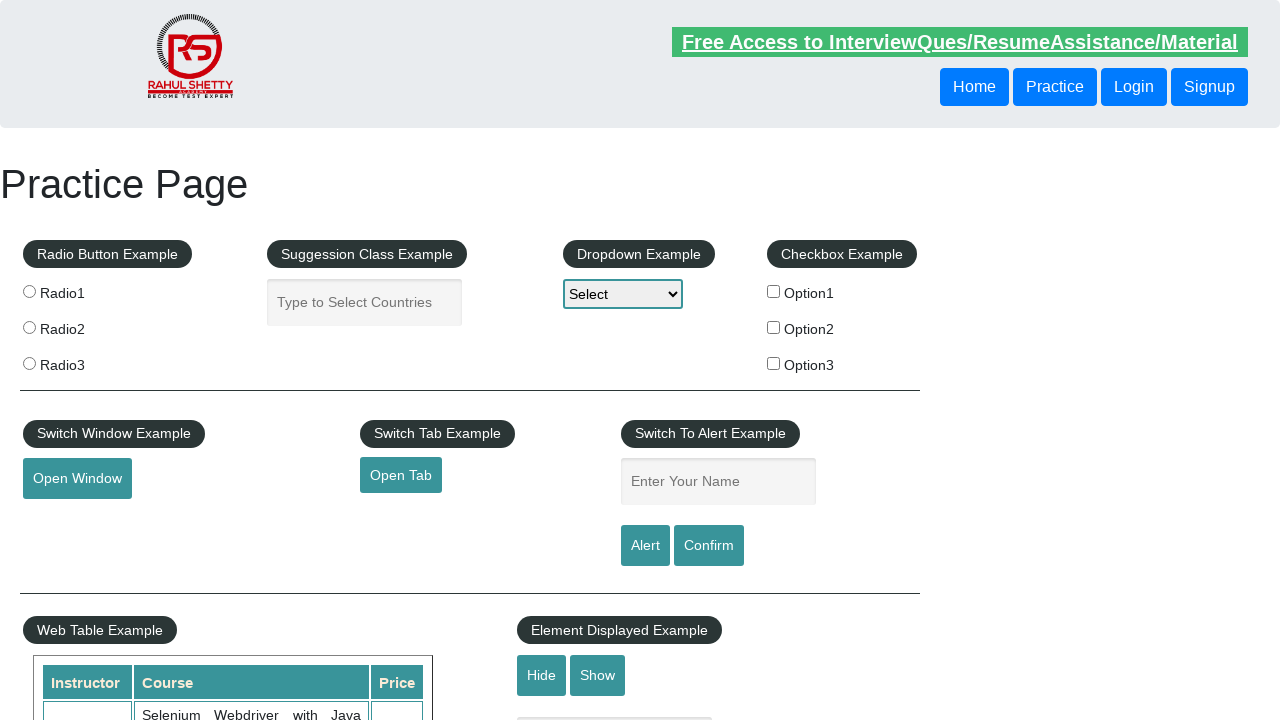

Counted links in first column of footer: 5
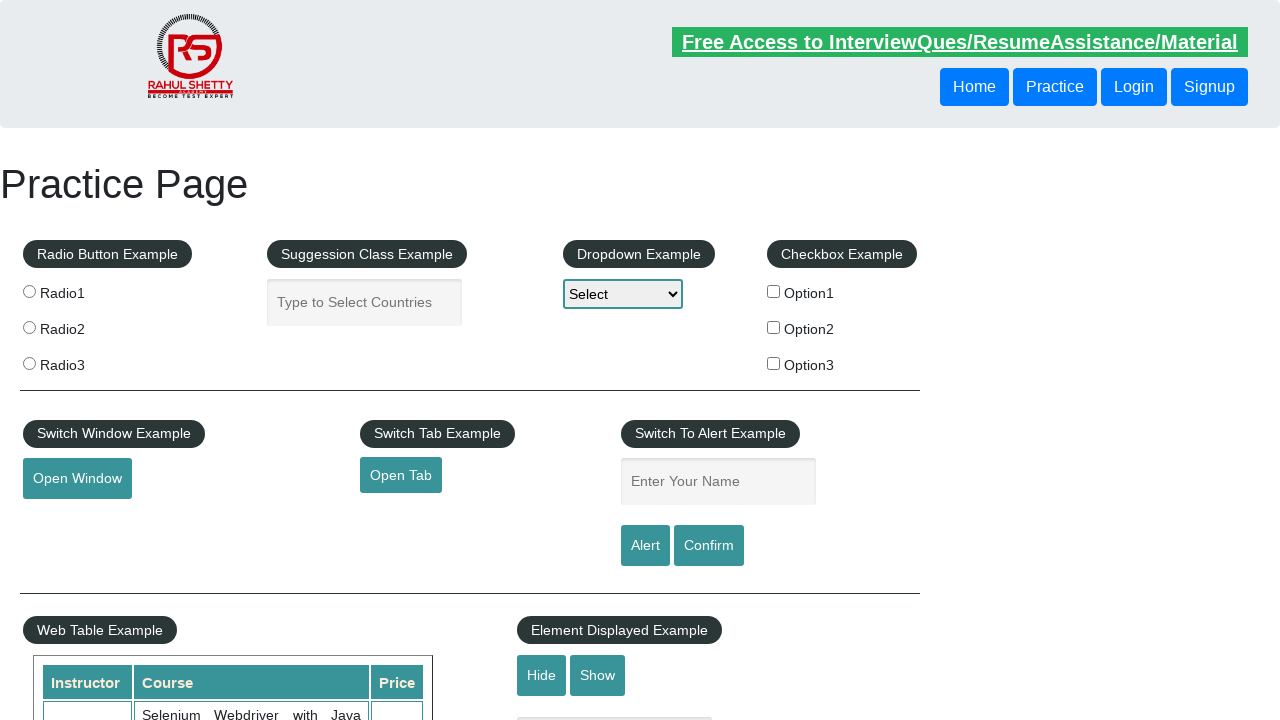

Selected link 1 from first column
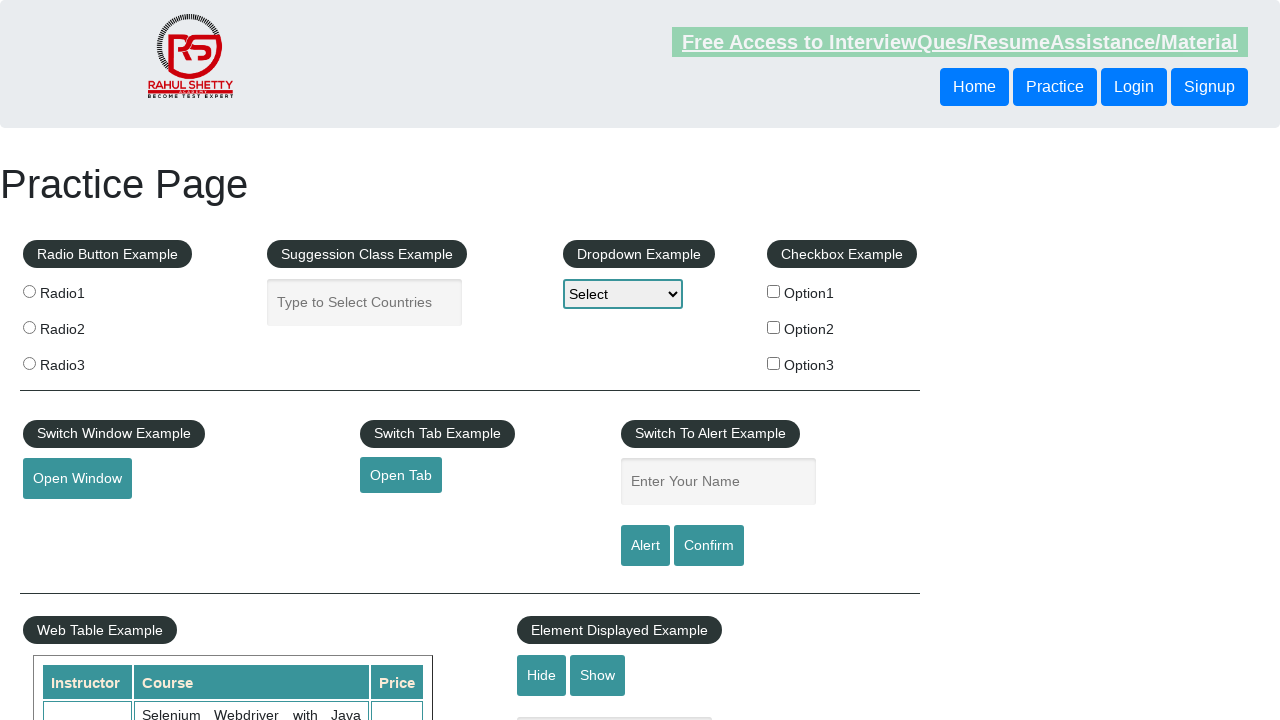

Opened link 1 in new tab using Ctrl+Click at (68, 520) on #gf-BIG >> xpath=//table/tbody/tr/td[1]/ul >> a >> nth=1
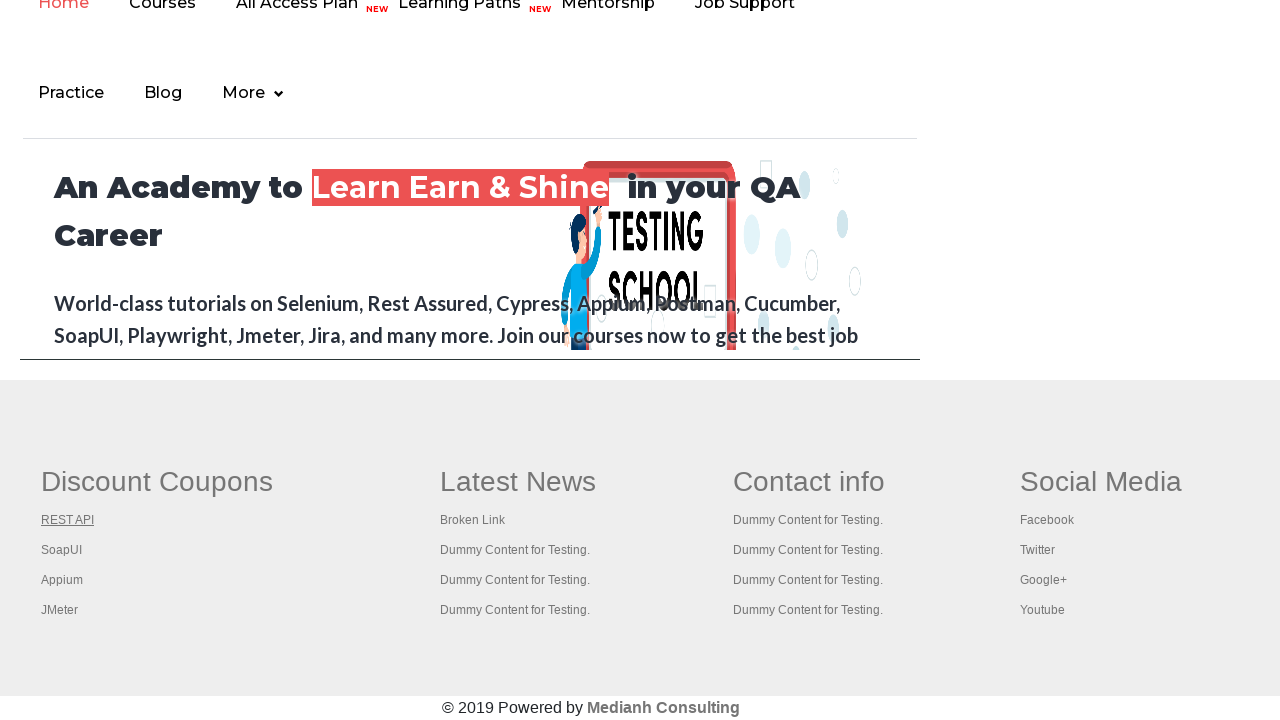

New tab opened successfully
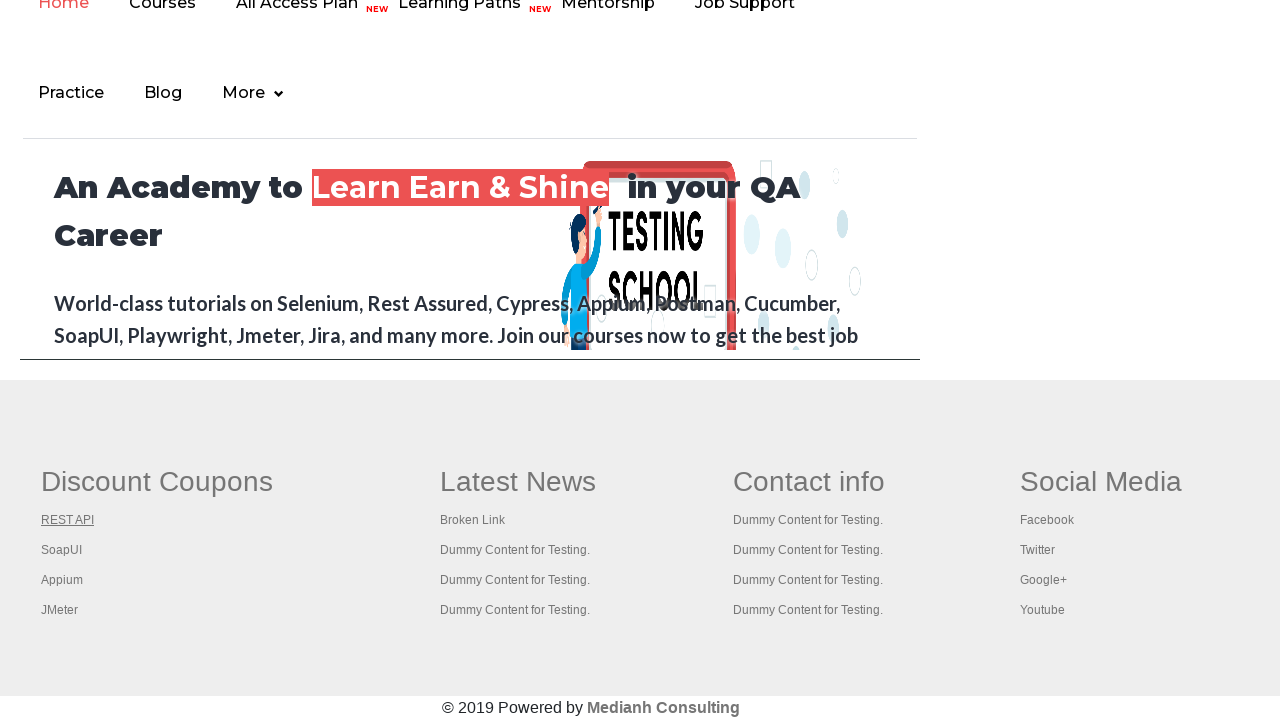

Retrieved title of newly opened page: REST API Tutorial
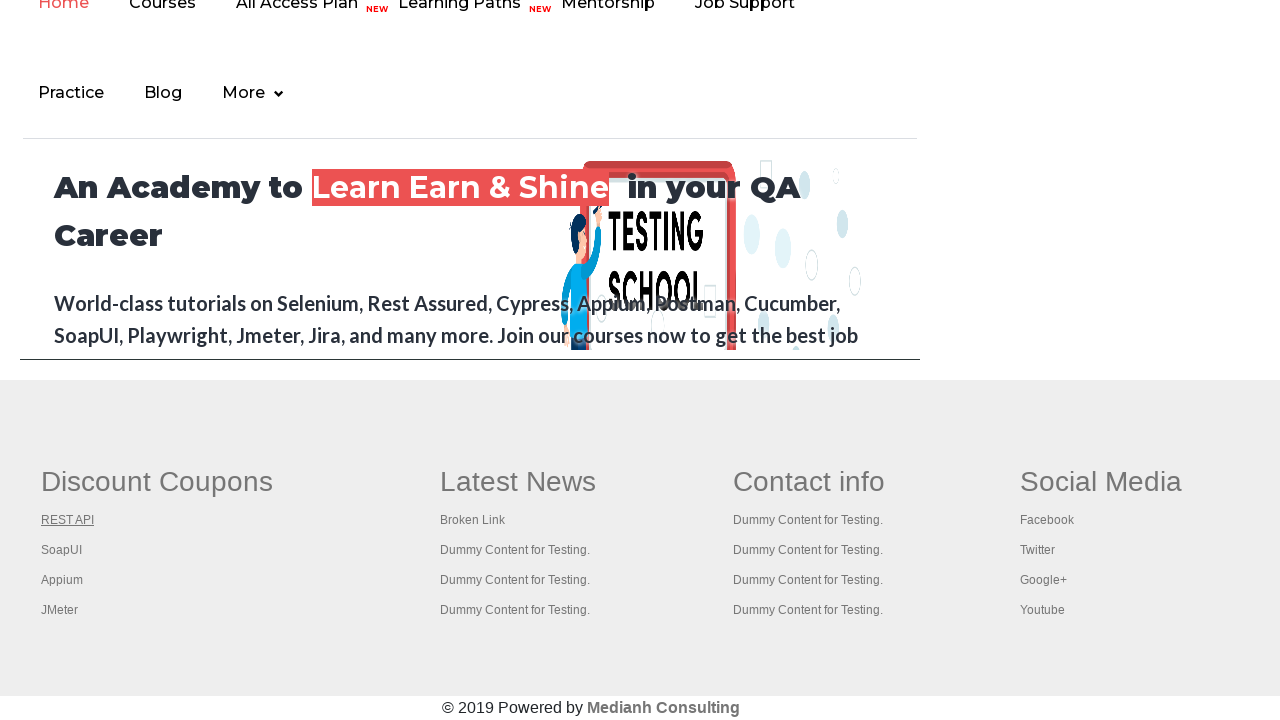

Closed the new tab
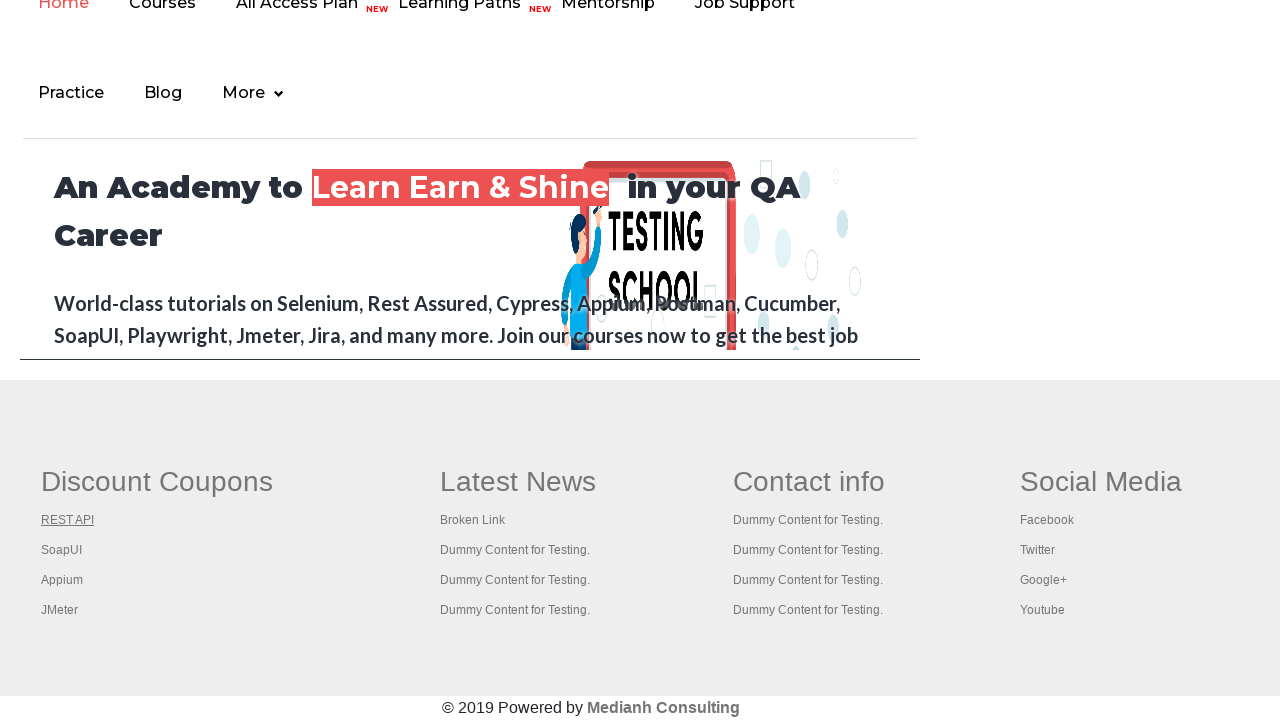

Selected link 2 from first column
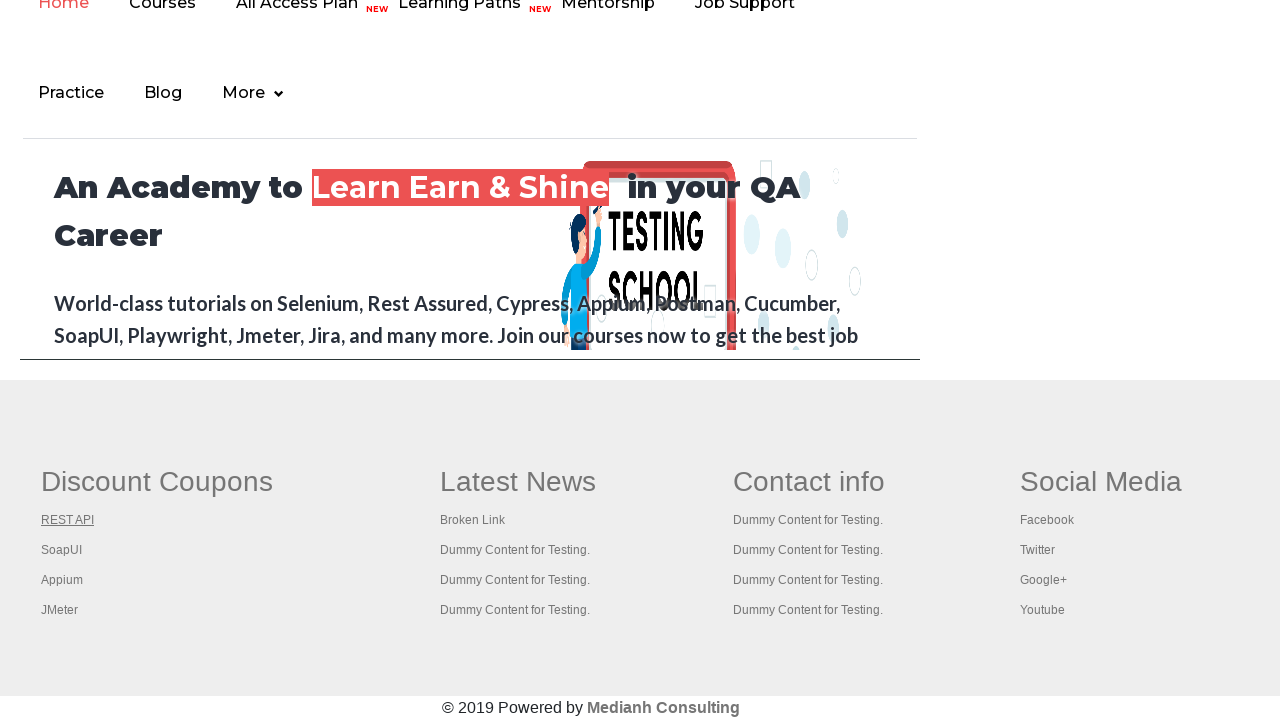

Opened link 2 in new tab using Ctrl+Click at (62, 550) on #gf-BIG >> xpath=//table/tbody/tr/td[1]/ul >> a >> nth=2
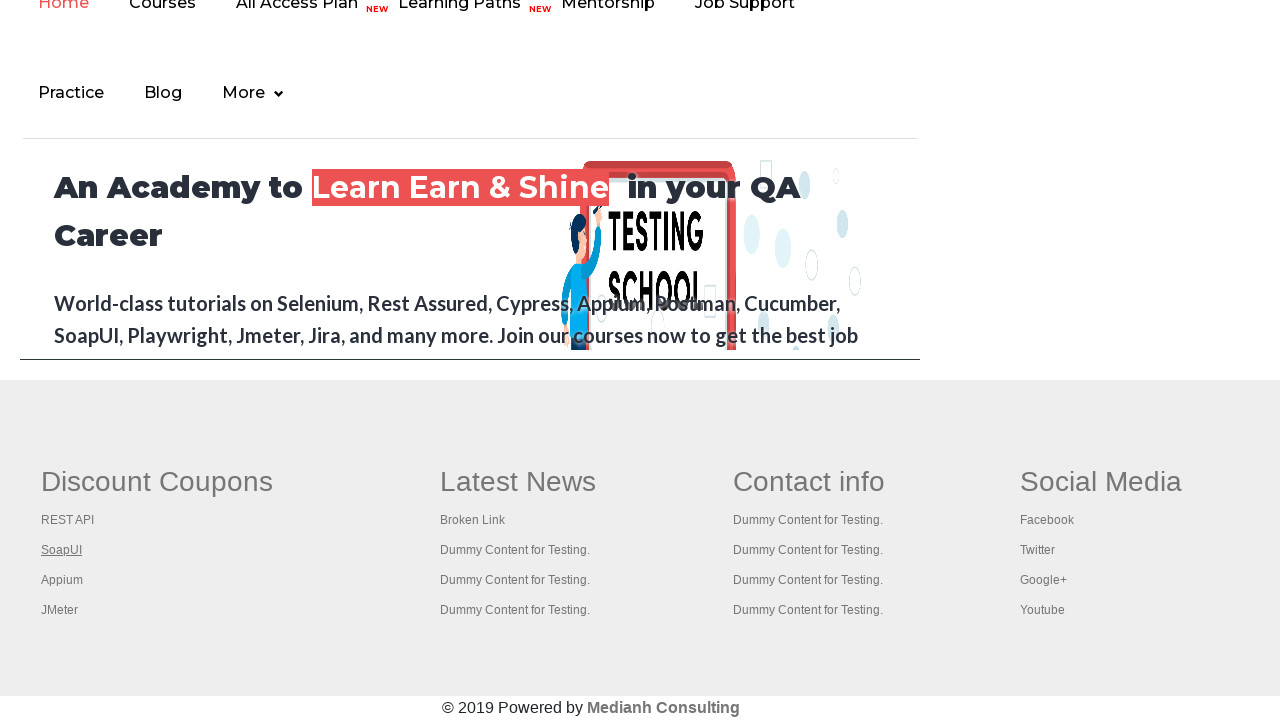

New tab opened successfully
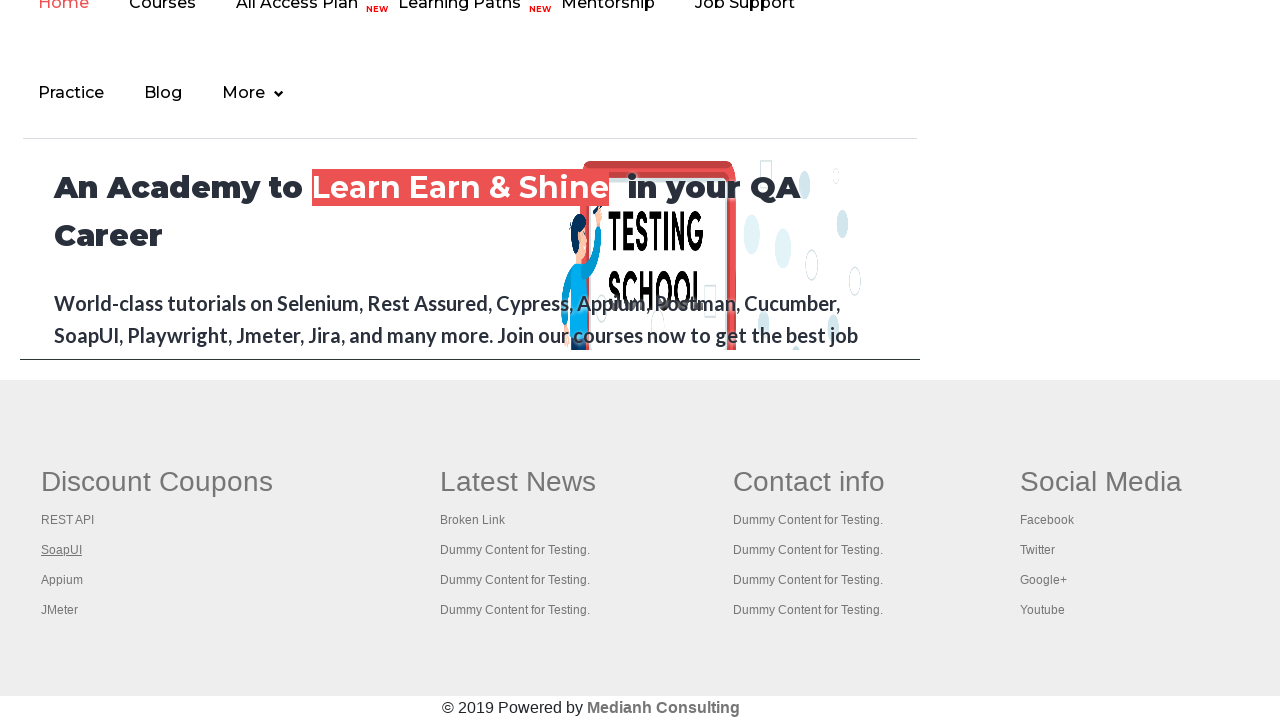

Retrieved title of newly opened page: The World’s Most Popular API Testing Tool | SoapUI
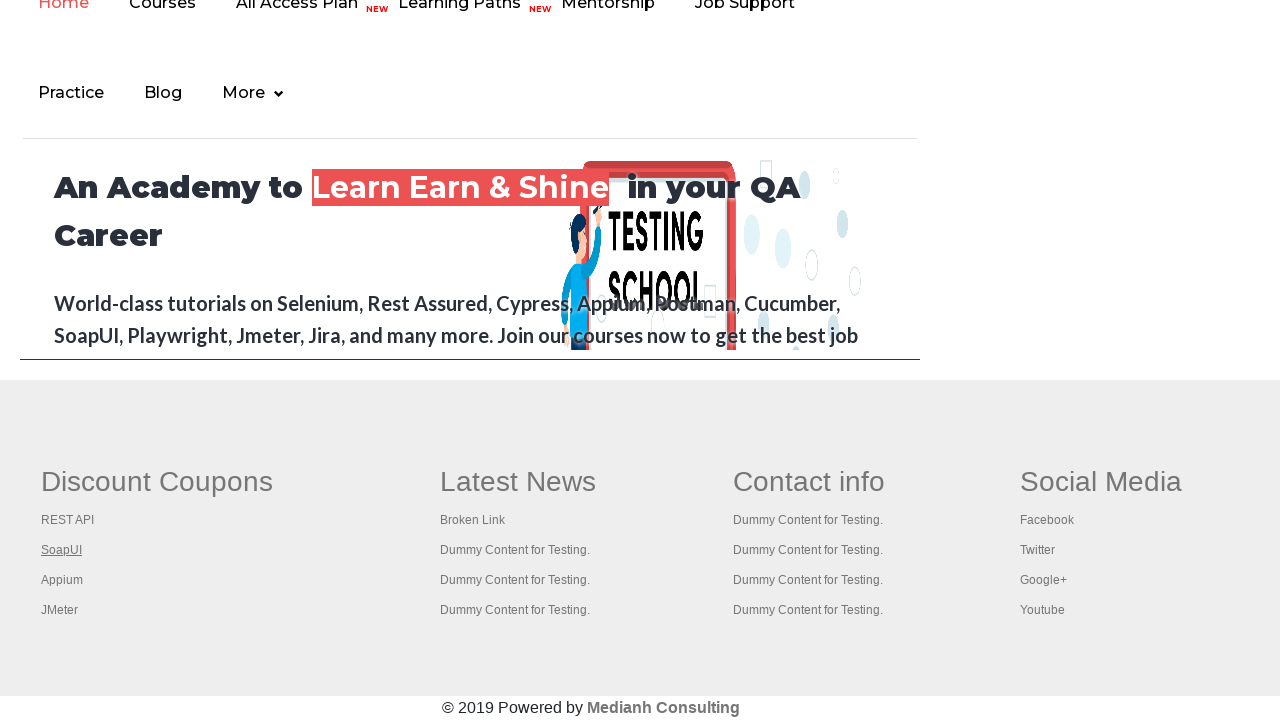

Closed the new tab
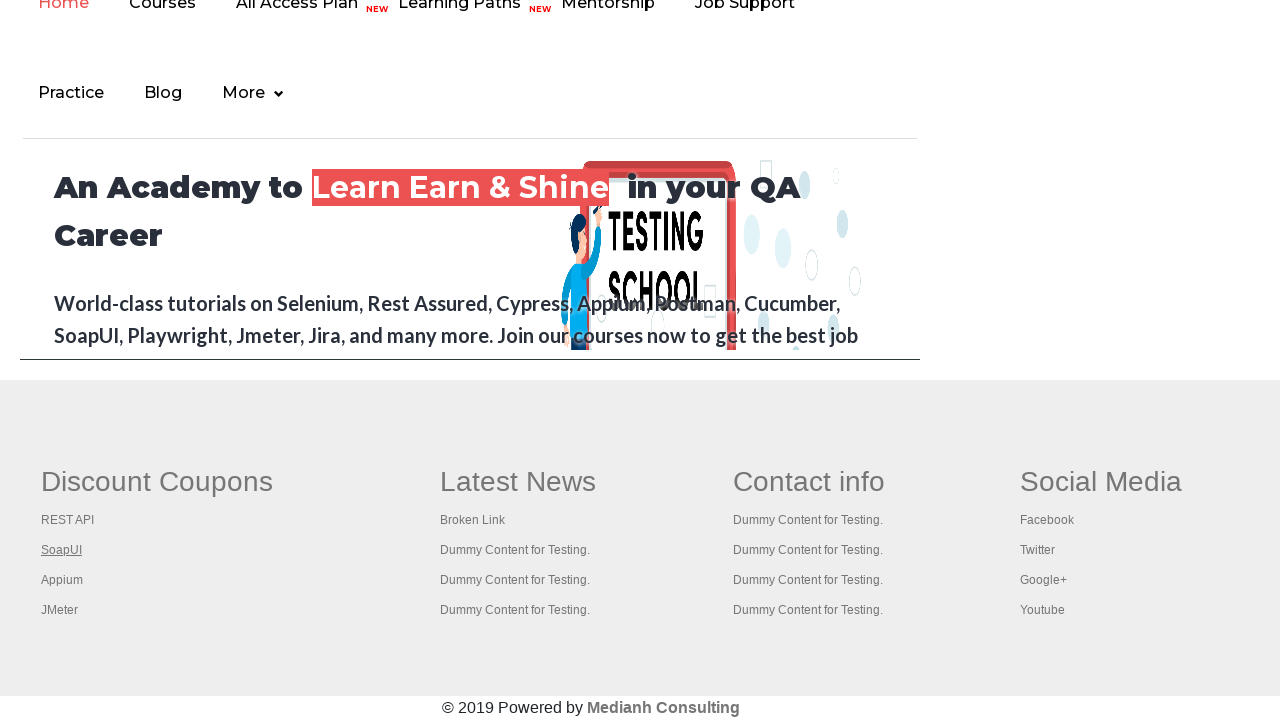

Selected link 3 from first column
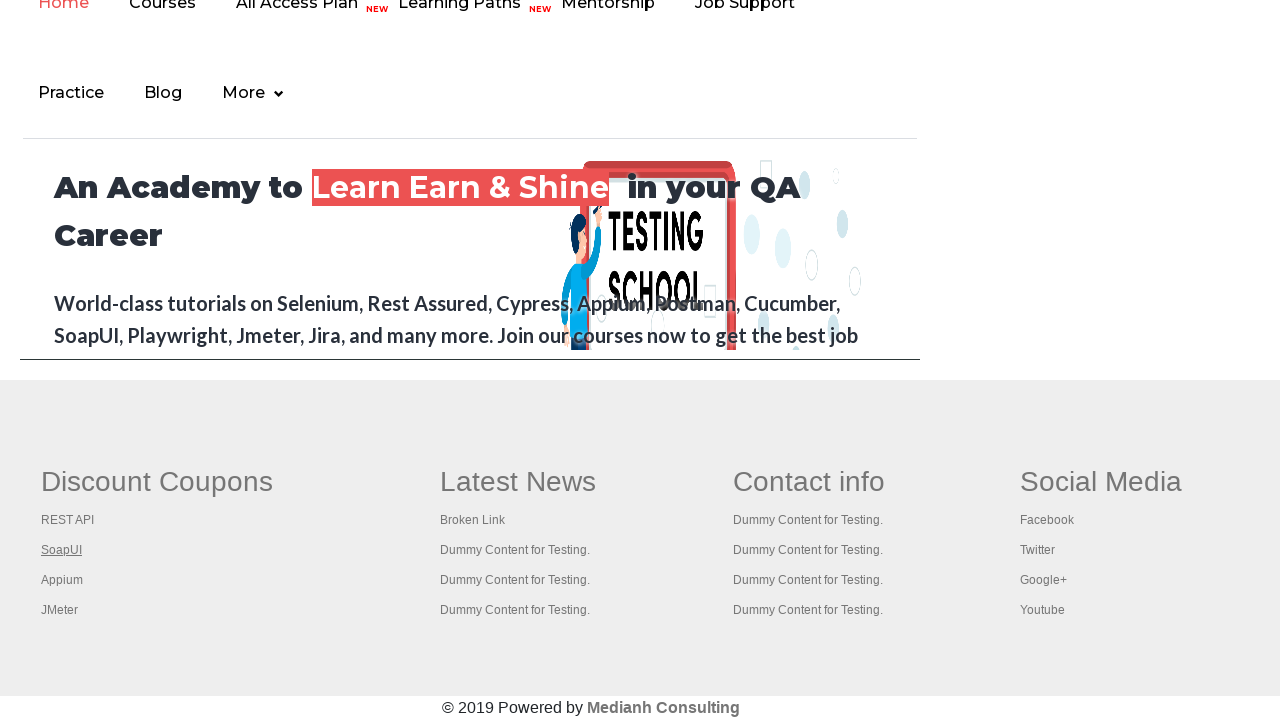

Opened link 3 in new tab using Ctrl+Click at (62, 580) on #gf-BIG >> xpath=//table/tbody/tr/td[1]/ul >> a >> nth=3
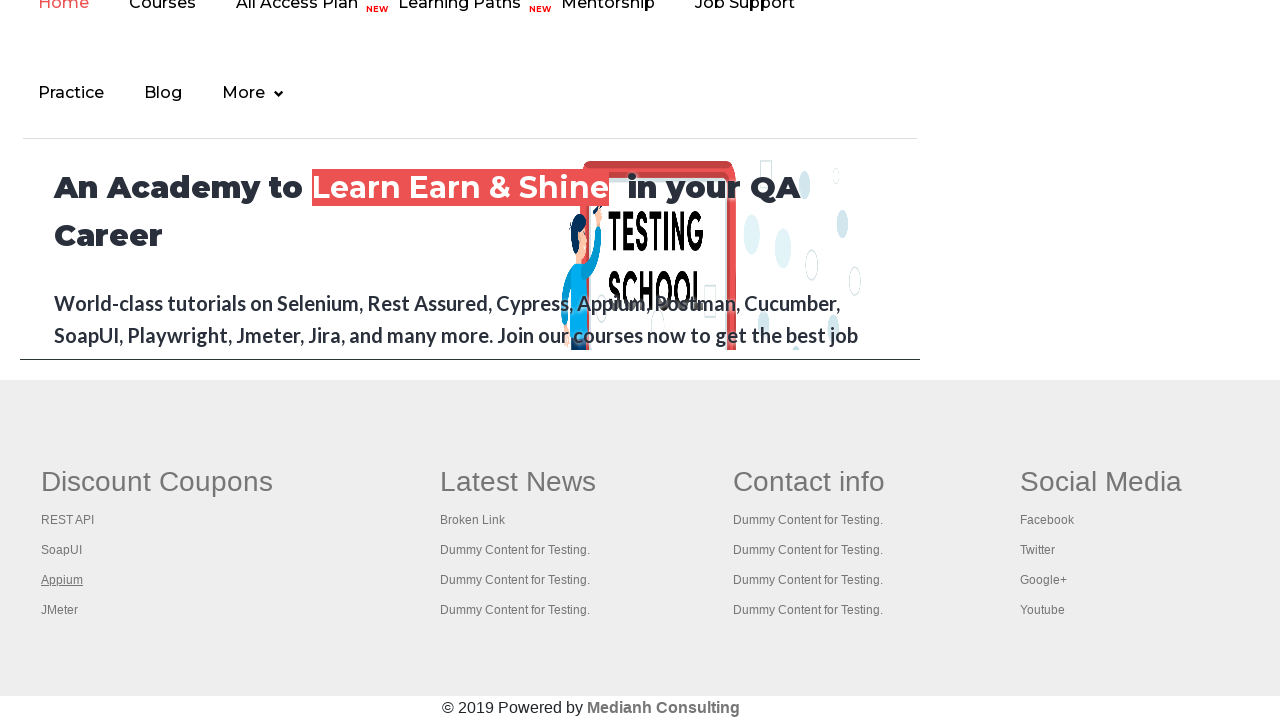

New tab opened successfully
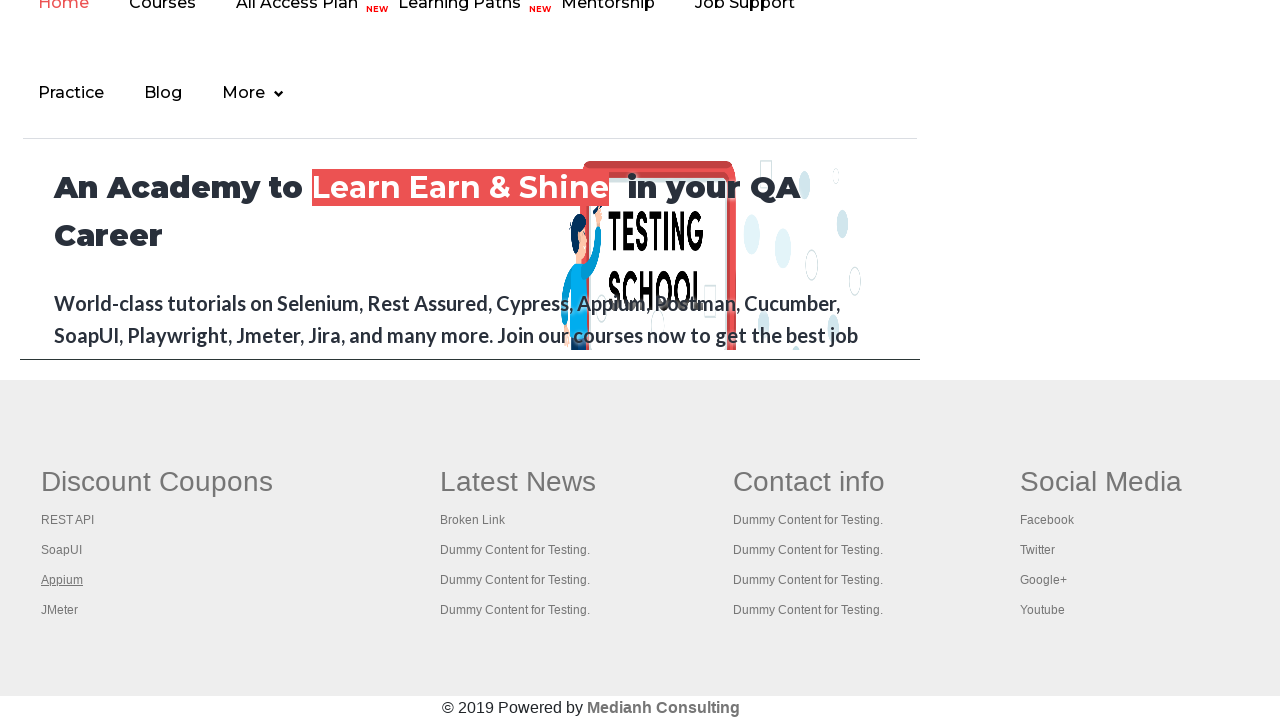

Retrieved title of newly opened page: 
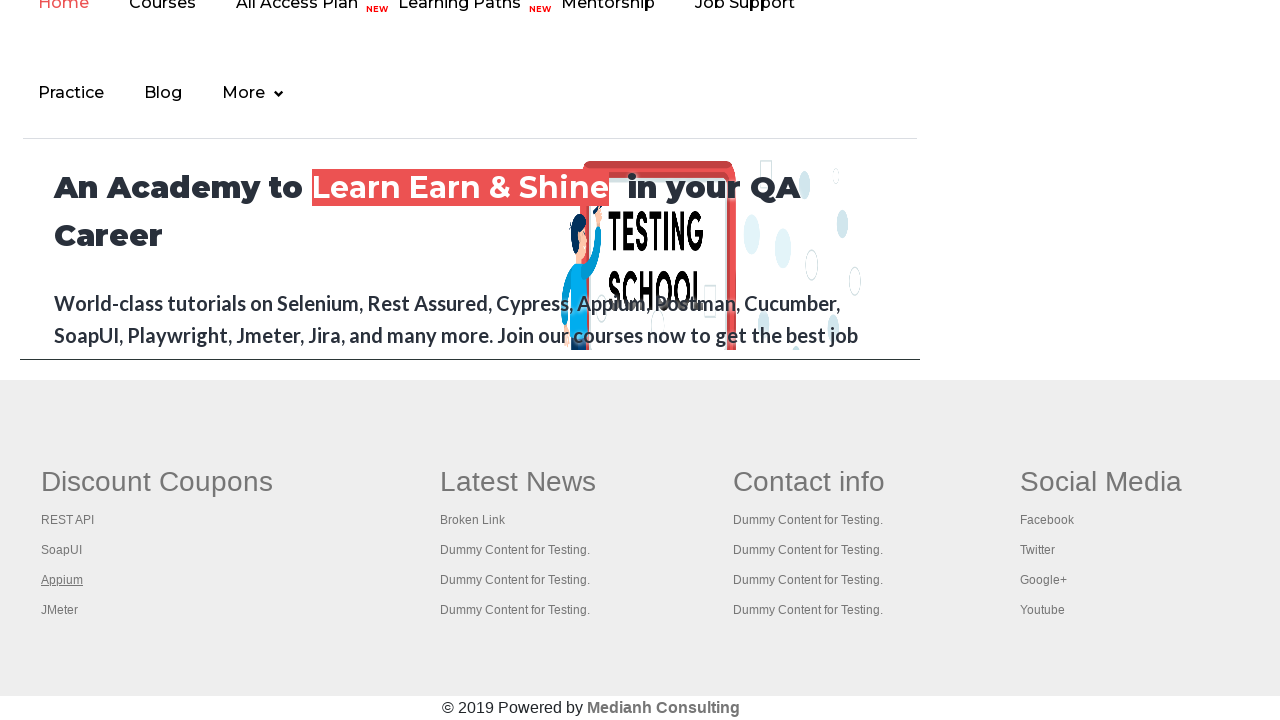

Closed the new tab
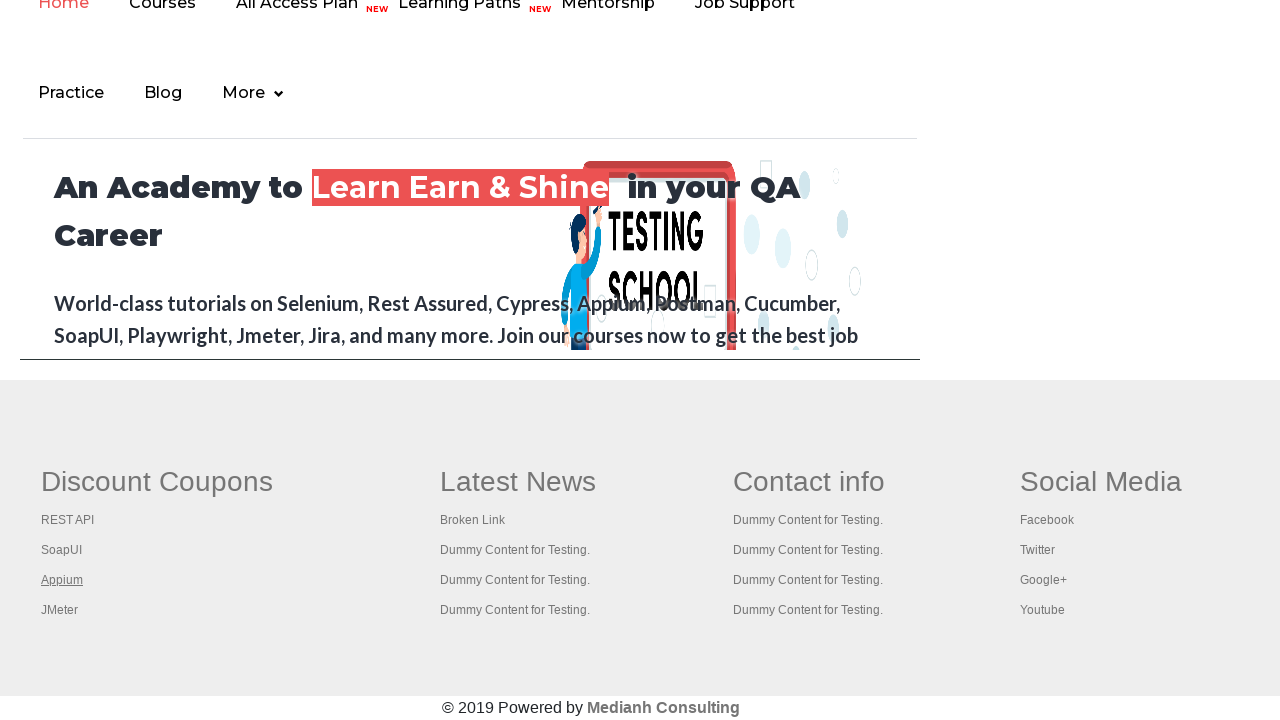

Selected link 4 from first column
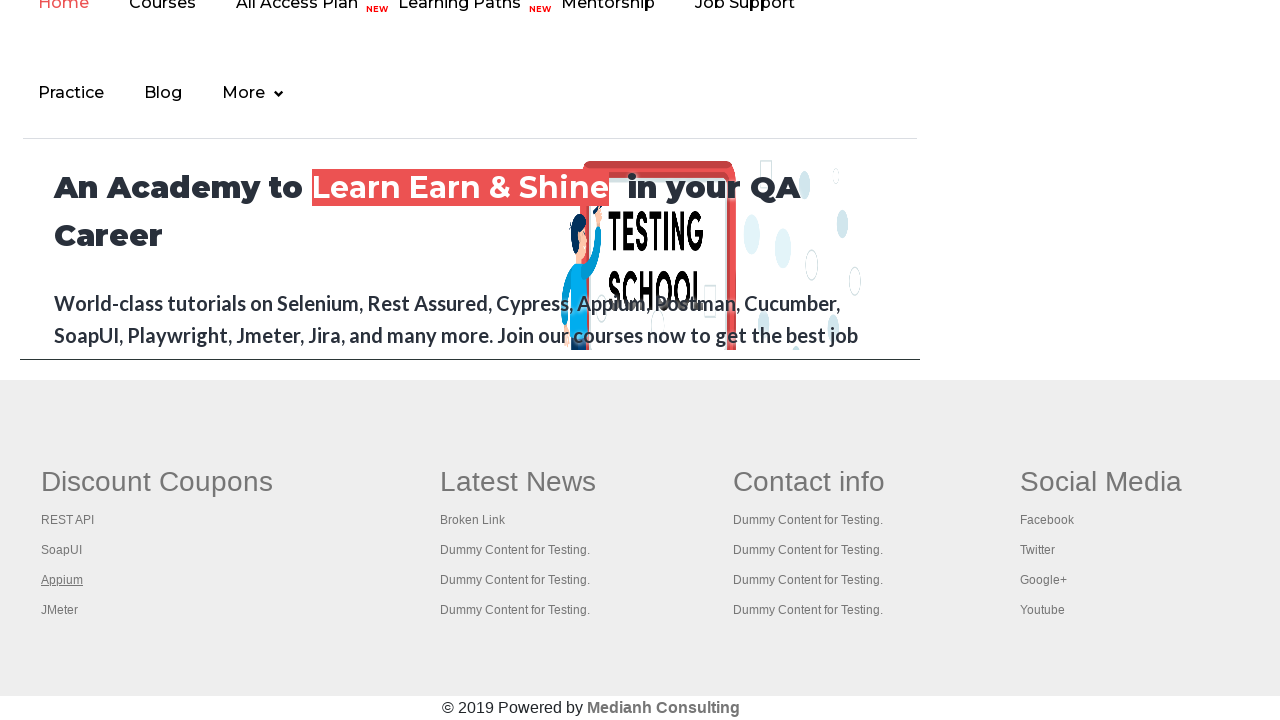

Opened link 4 in new tab using Ctrl+Click at (60, 610) on #gf-BIG >> xpath=//table/tbody/tr/td[1]/ul >> a >> nth=4
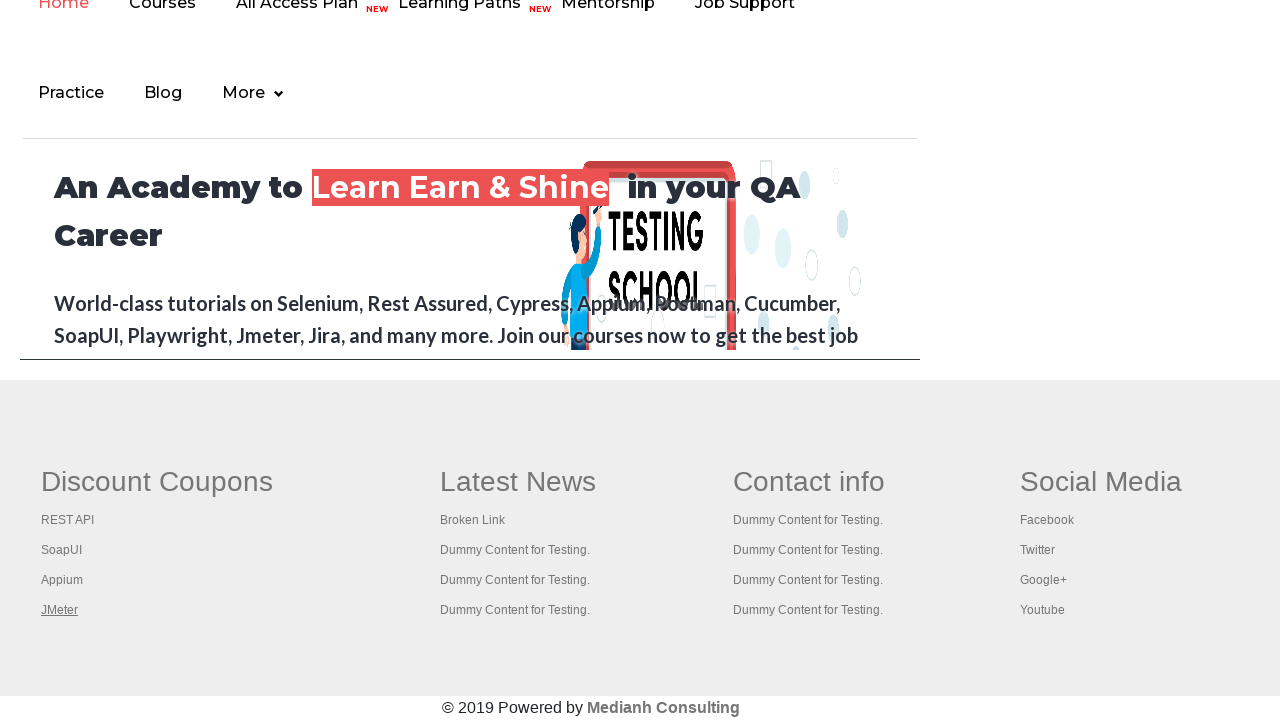

New tab opened successfully
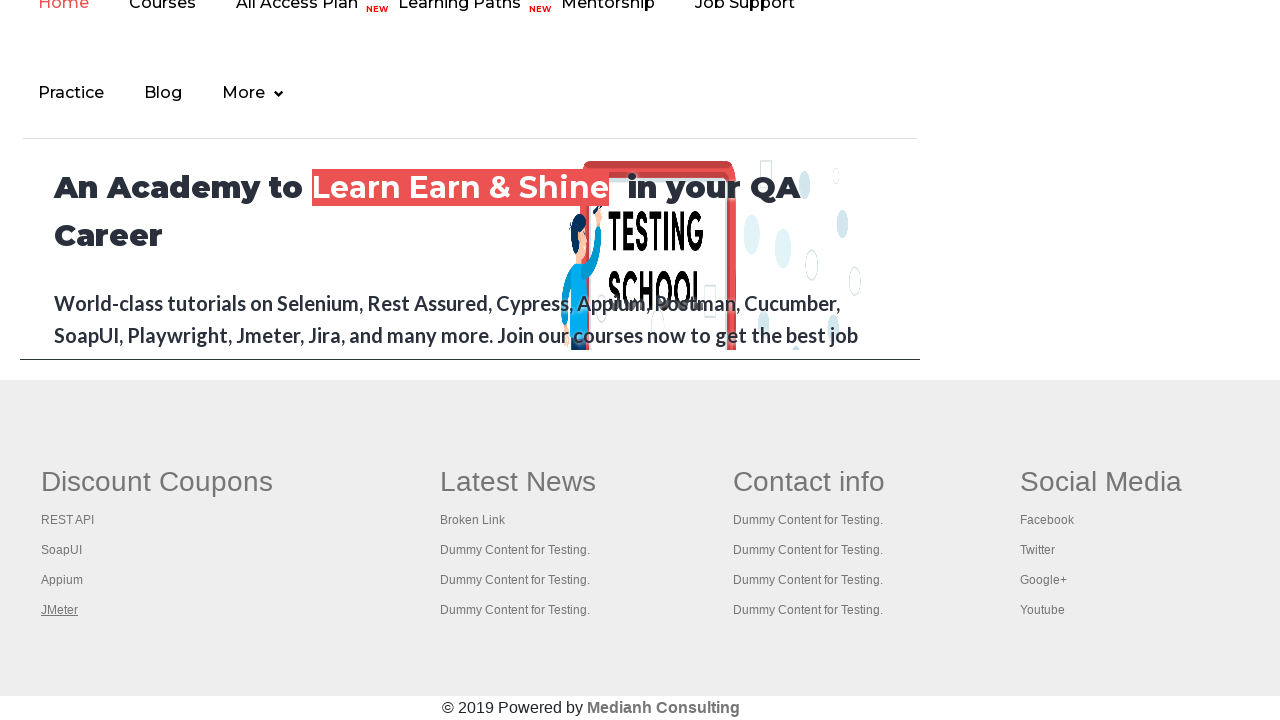

Retrieved title of newly opened page: Apache JMeter - Apache JMeter™
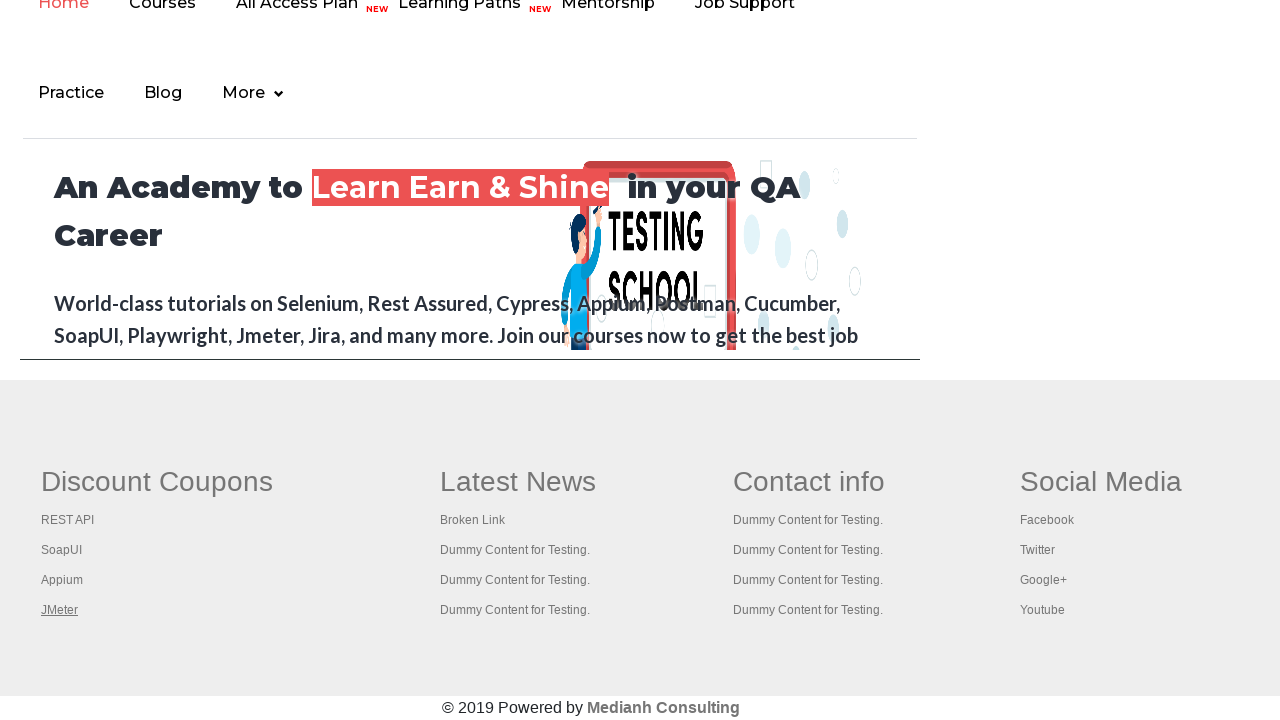

Closed the new tab
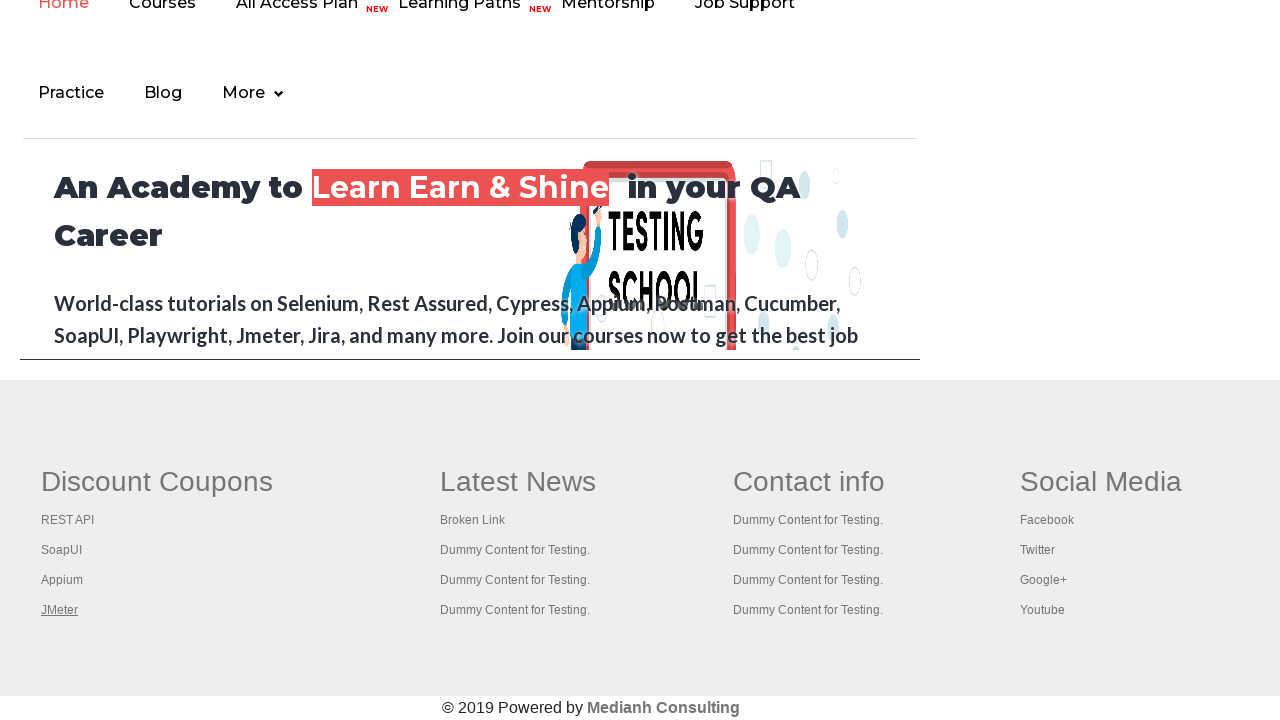

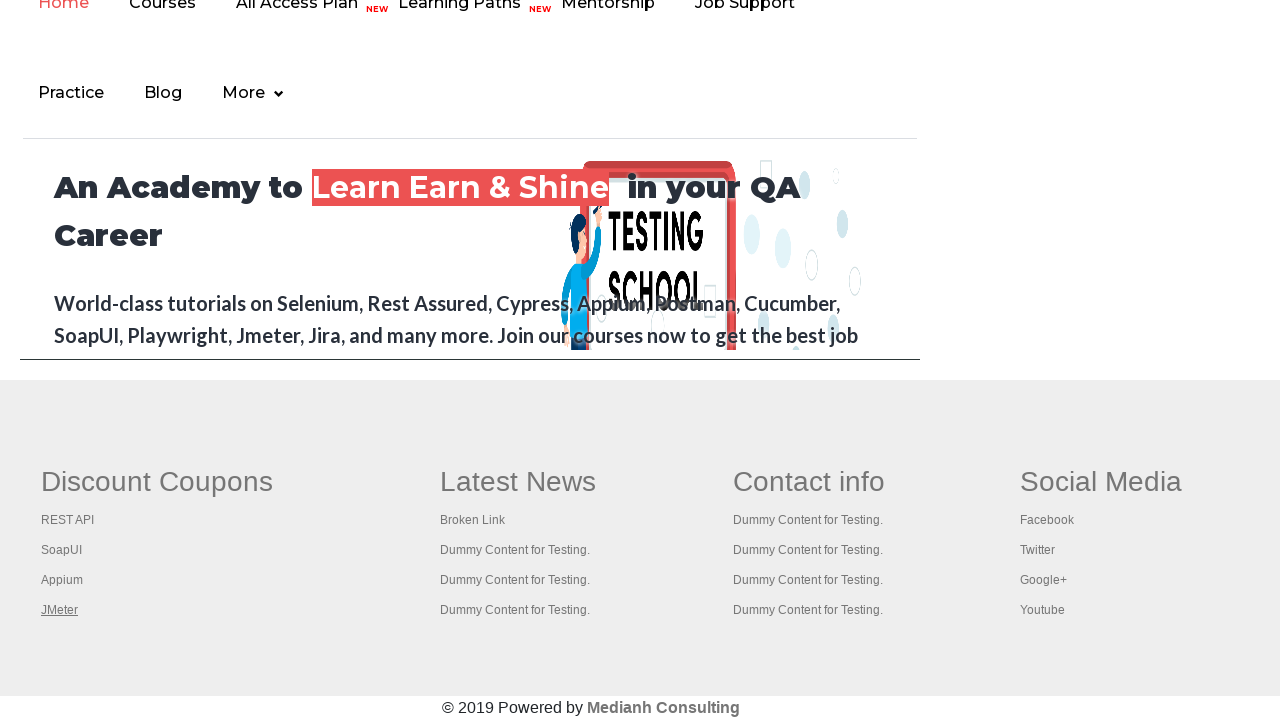